Tests negative search scenario by entering a random word "башкир" that should return no results, verifying the "nothing found" warning message is displayed.

Starting URL: https://www.tkani-feya.ru/

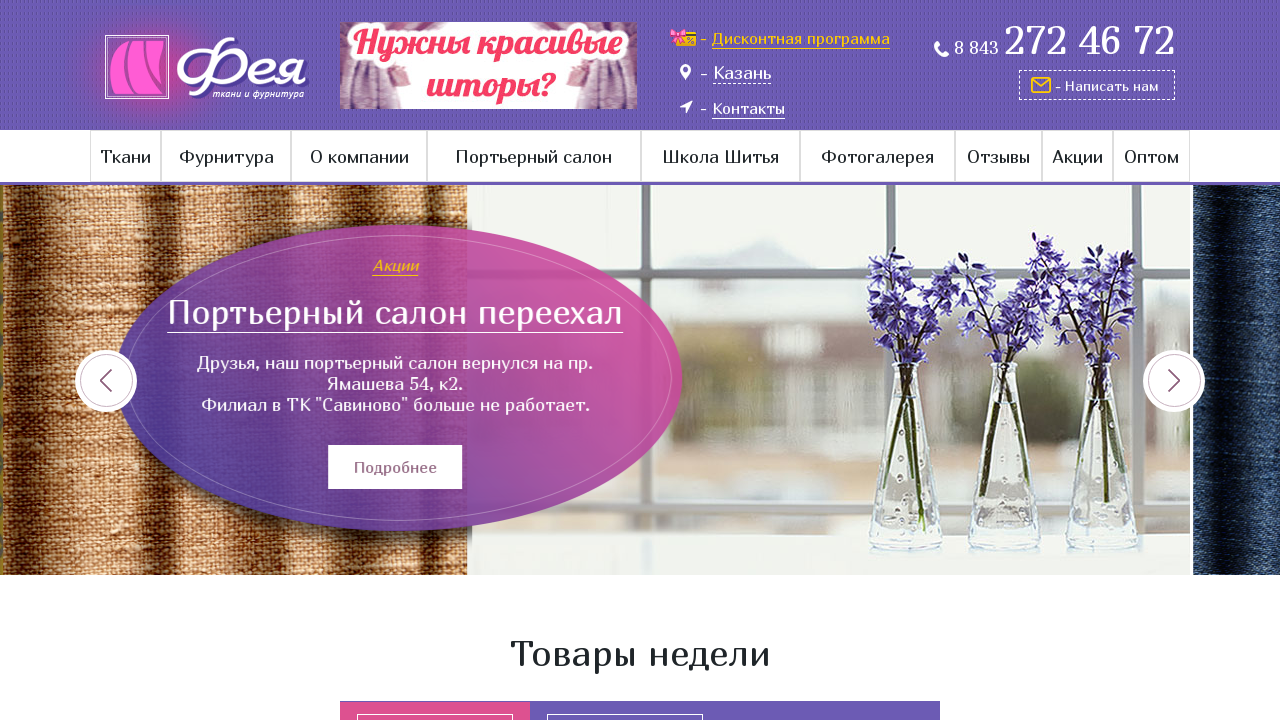

Filled search field with random word 'башкир' on input[name='find']
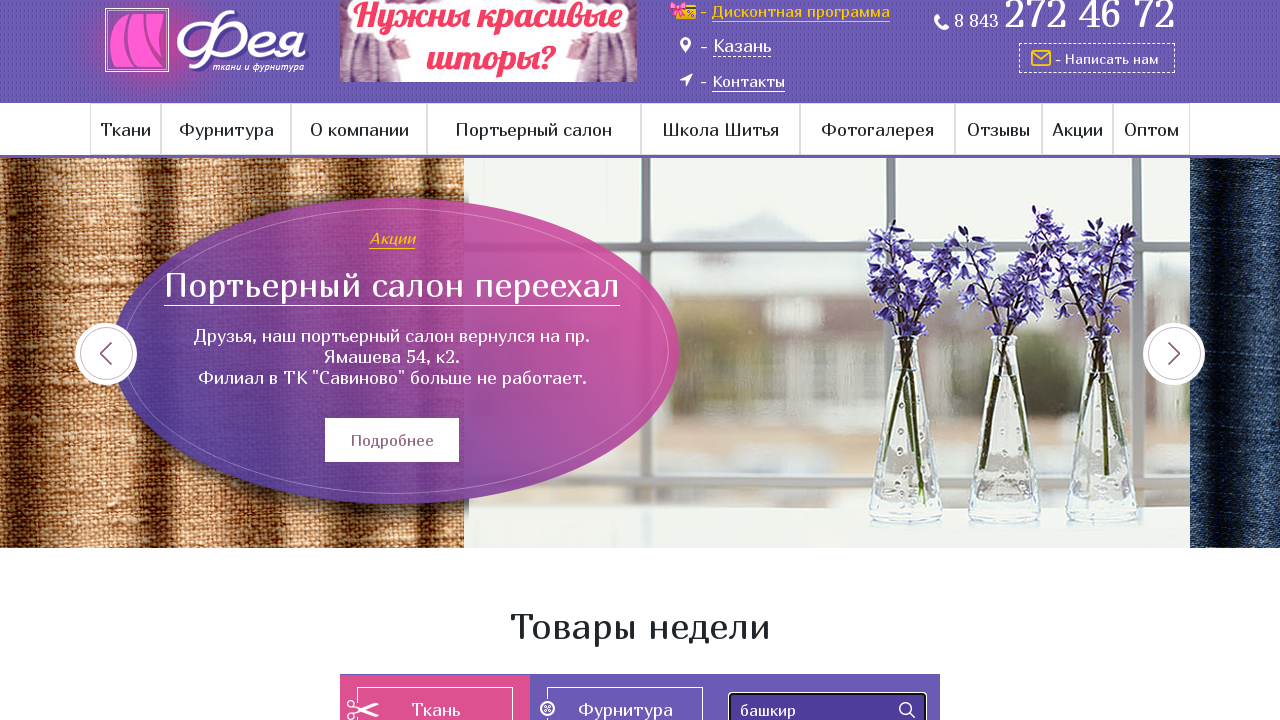

Pressed Enter to submit search on input[name='find']
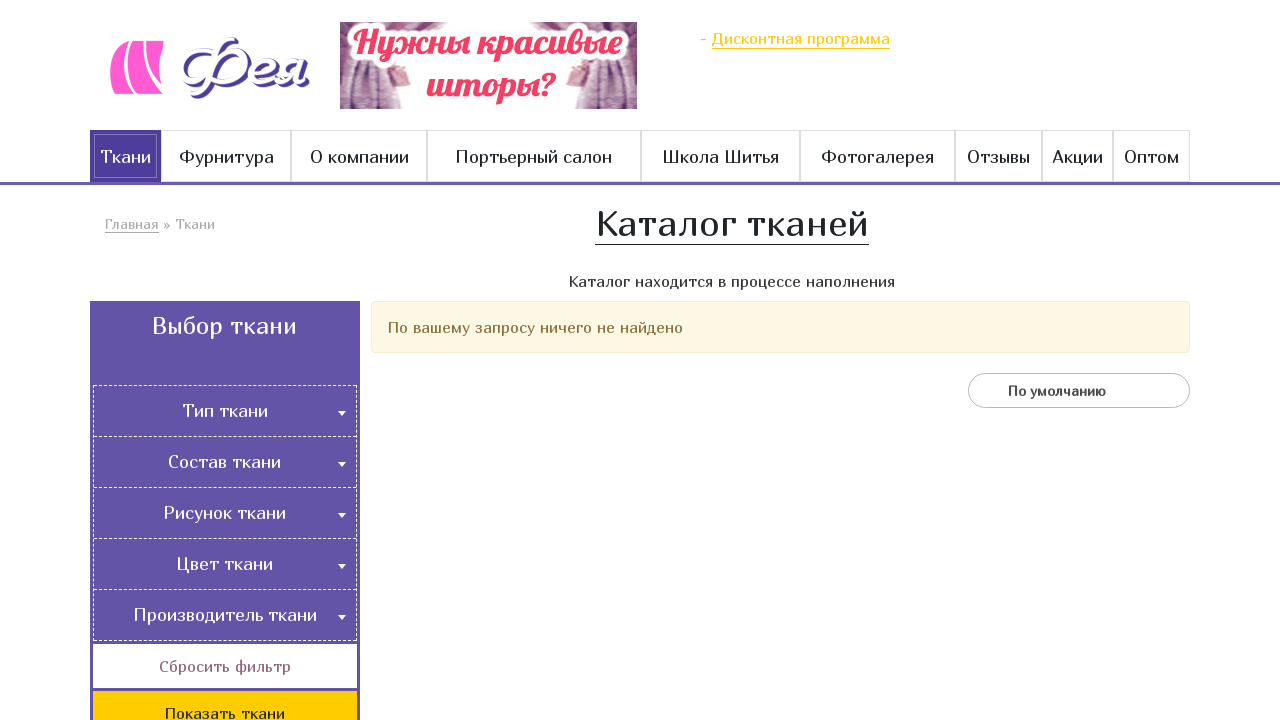

Search results page loaded with URL containing search parameter
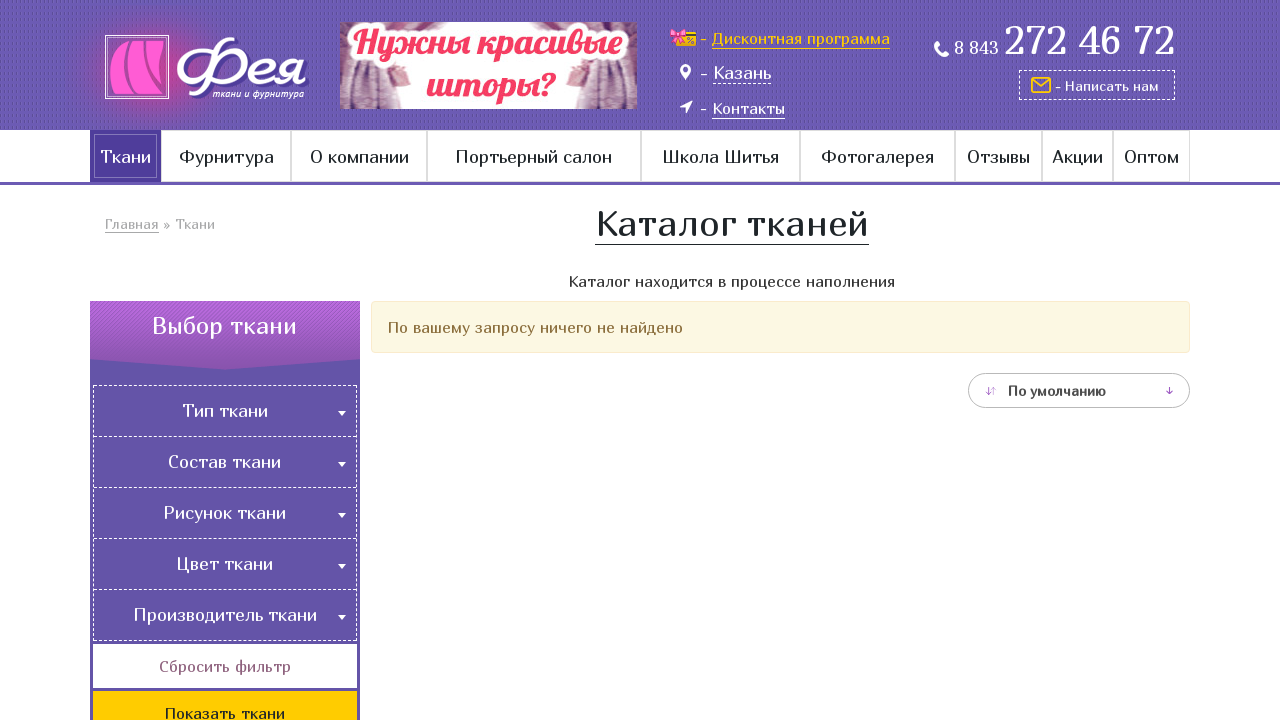

Verified 'nothing found' warning message is displayed
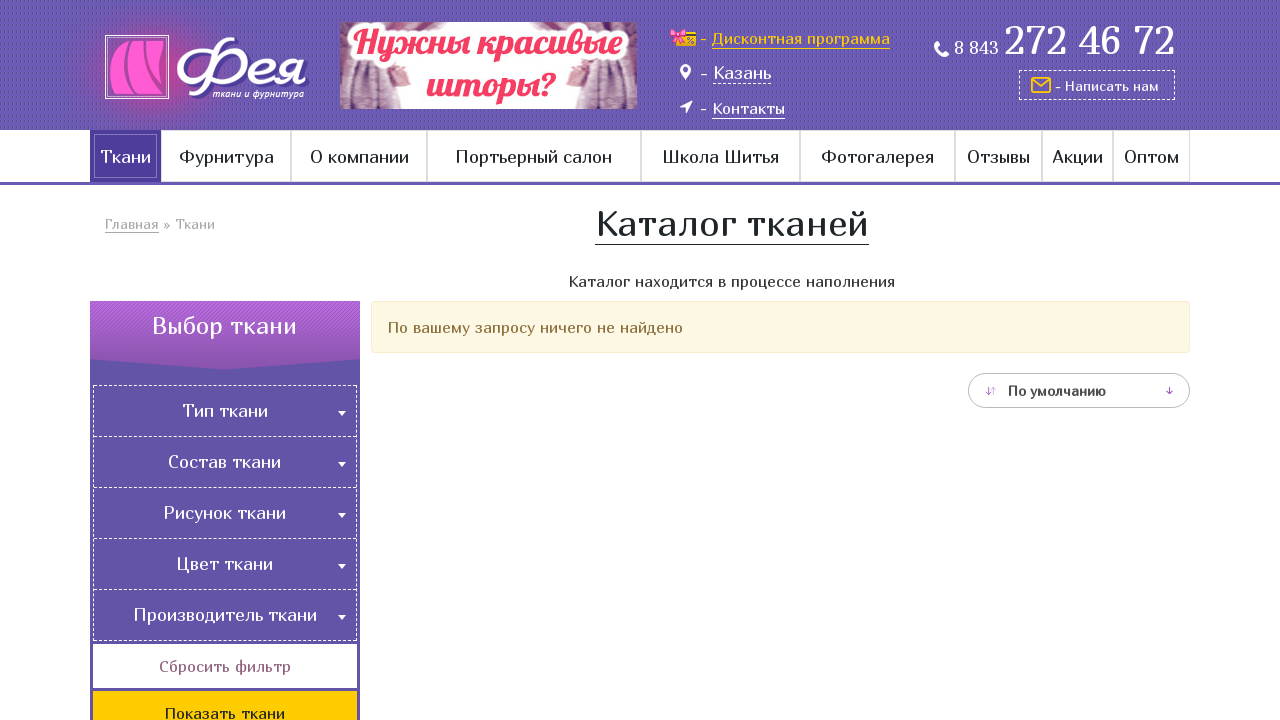

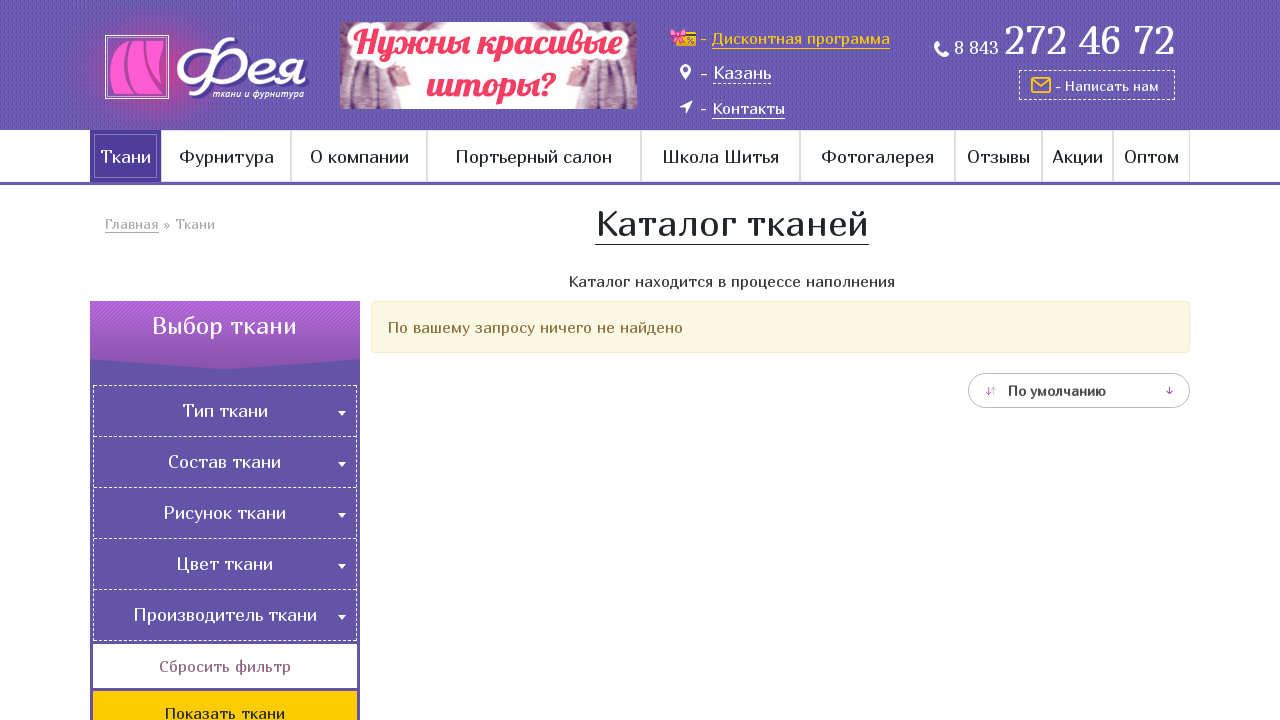